Tests dropdown select functionality by selecting an option by index

Starting URL: https://rahulshettyacademy.com/AutomationPractice/

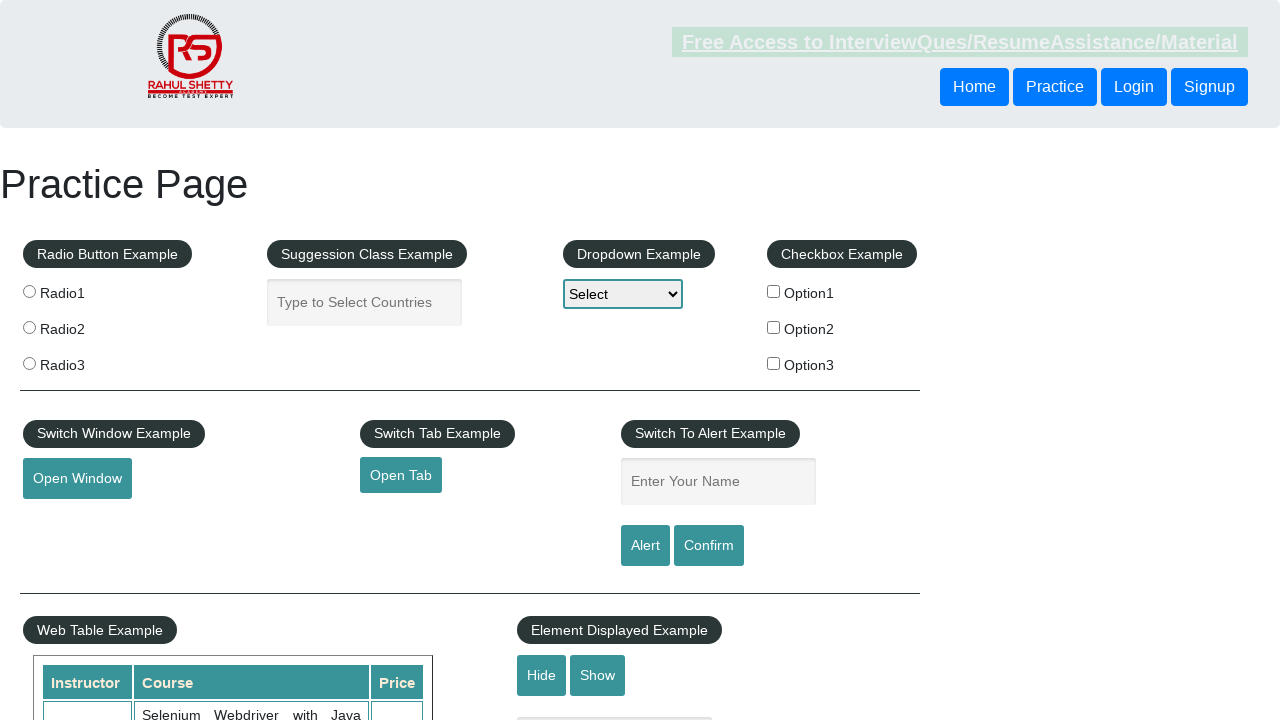

Navigated to Rahul Shetty Academy automation practice page
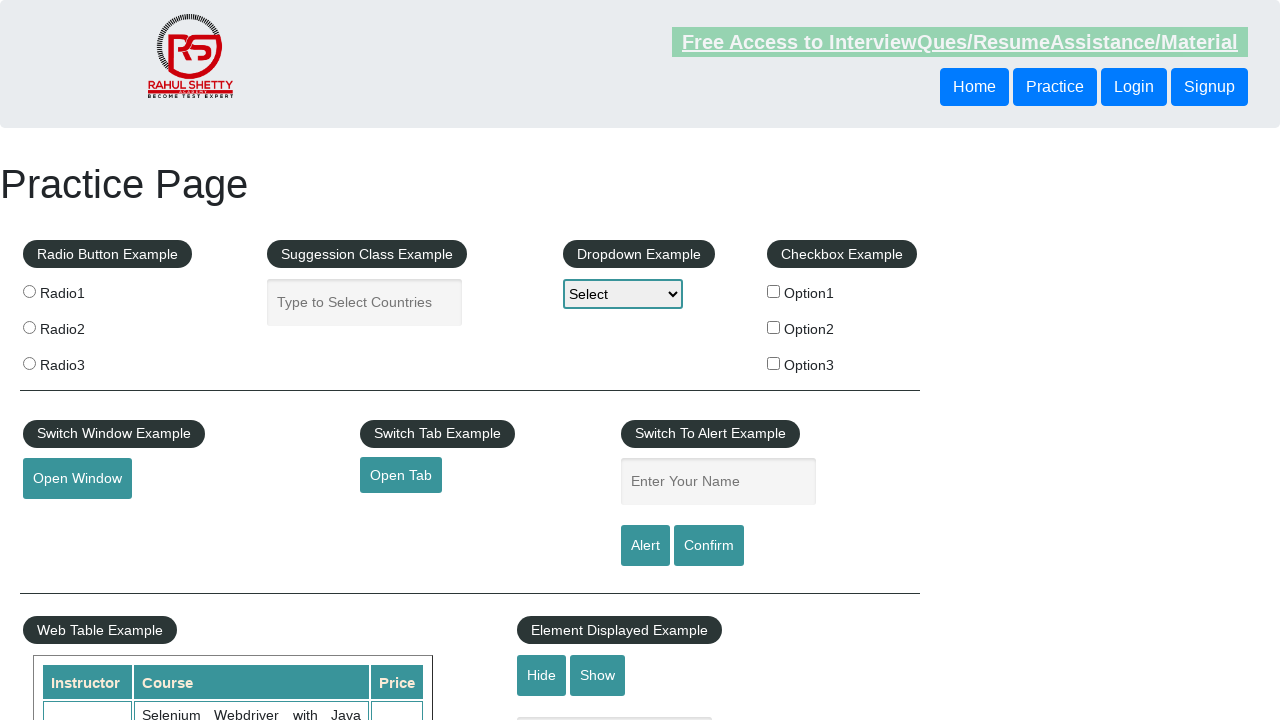

Selected option at index 1 from dropdown-class-example on #dropdown-class-example
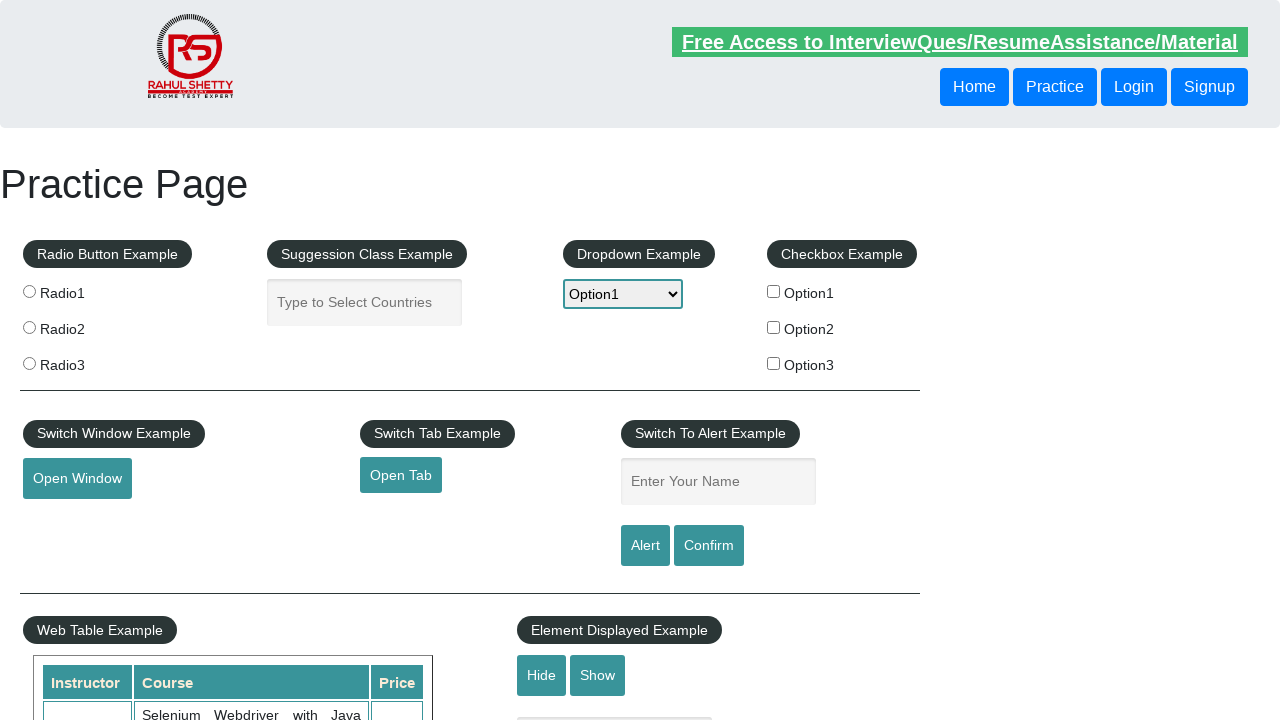

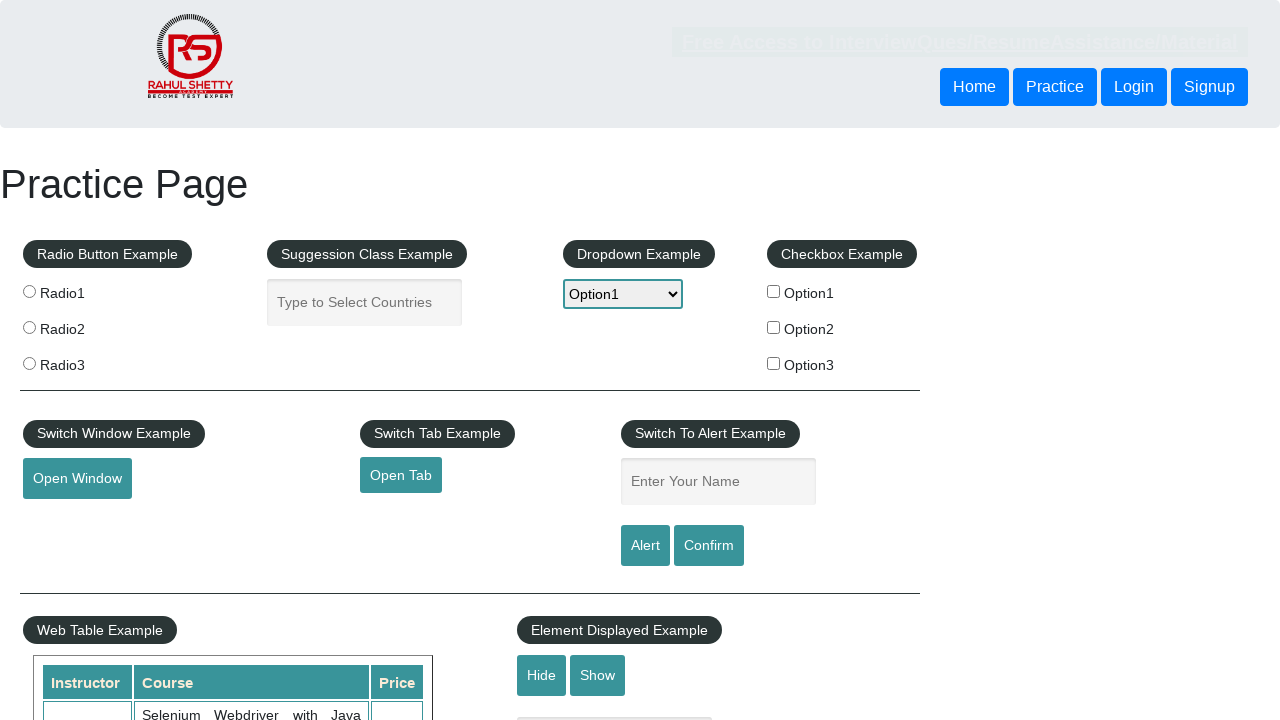